Tests alert dialog handling by clicking a button that triggers an alert and accepting it

Starting URL: https://testautomationpractice.blogspot.com/

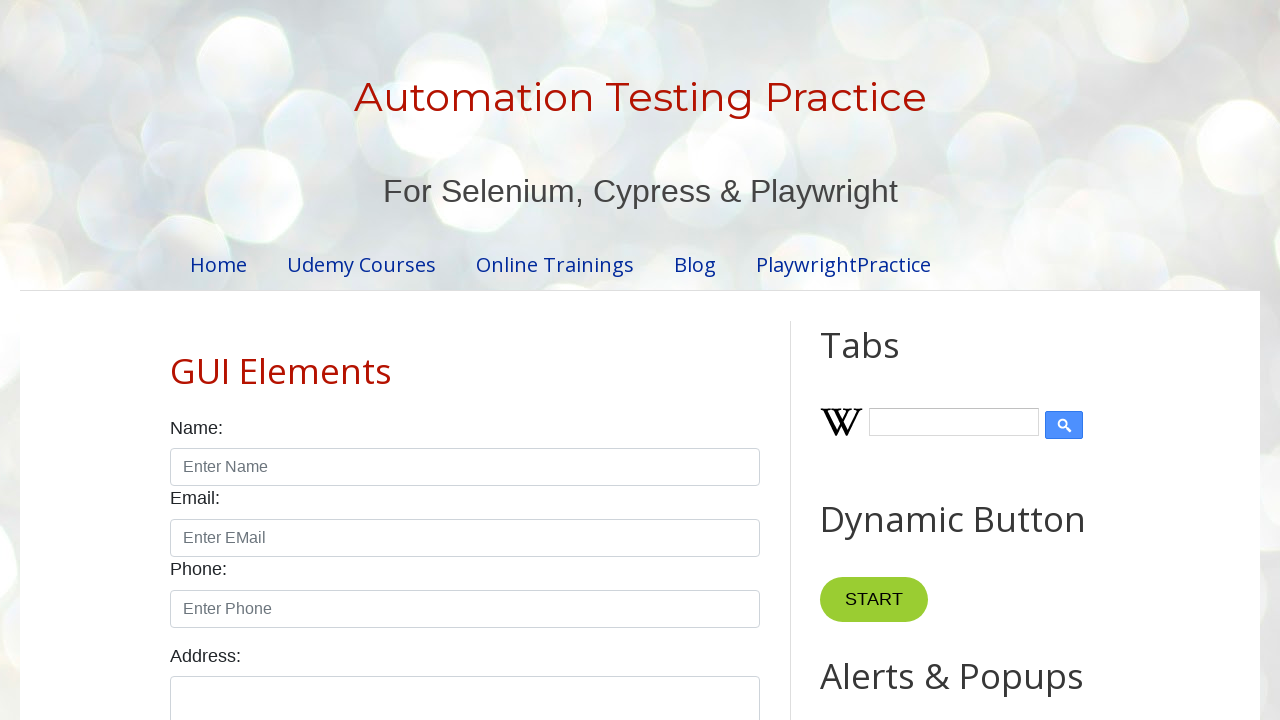

Set up dialog handler to accept alert dialogs
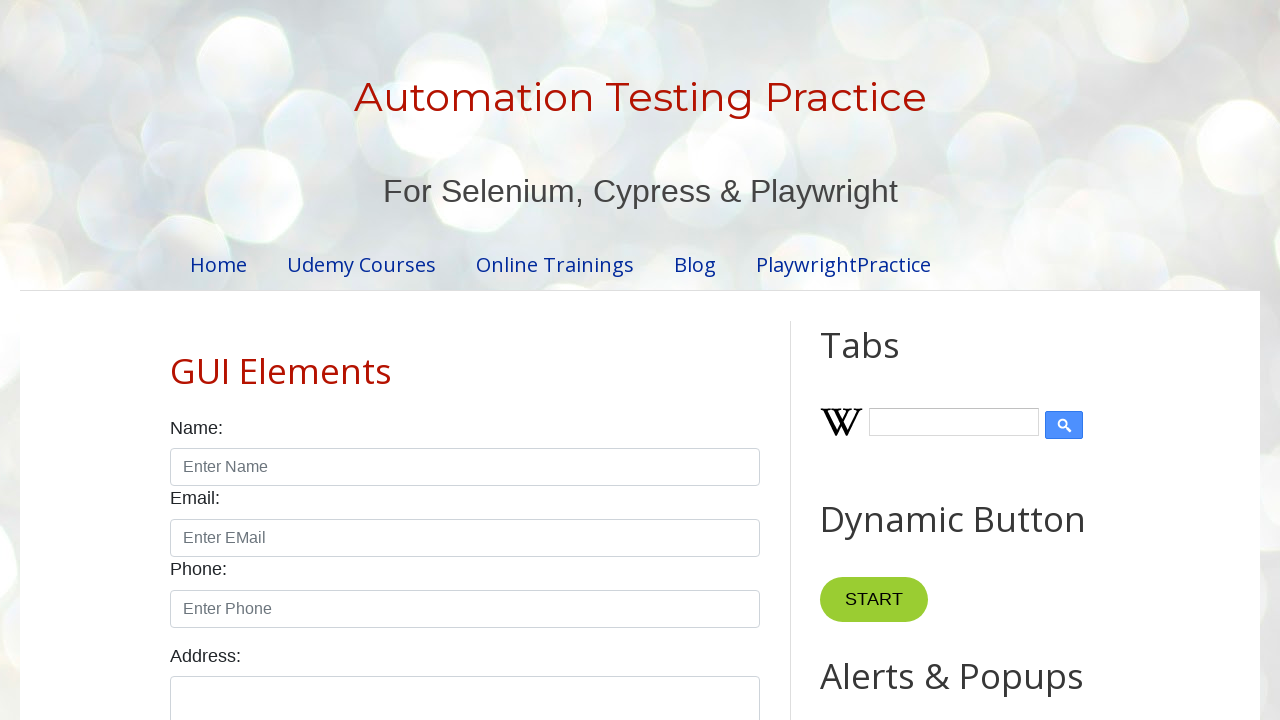

Clicked alert button to trigger dialog at (888, 361) on #alertBtn
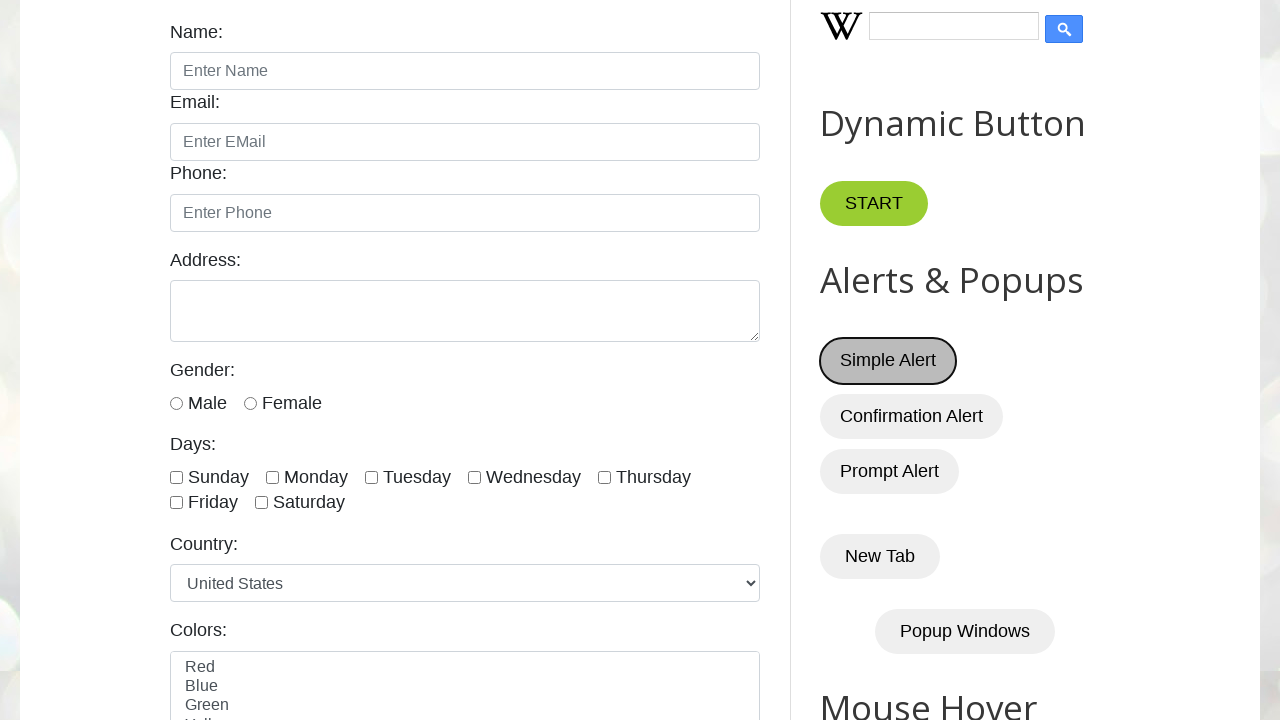

Waited for dialog interaction to complete
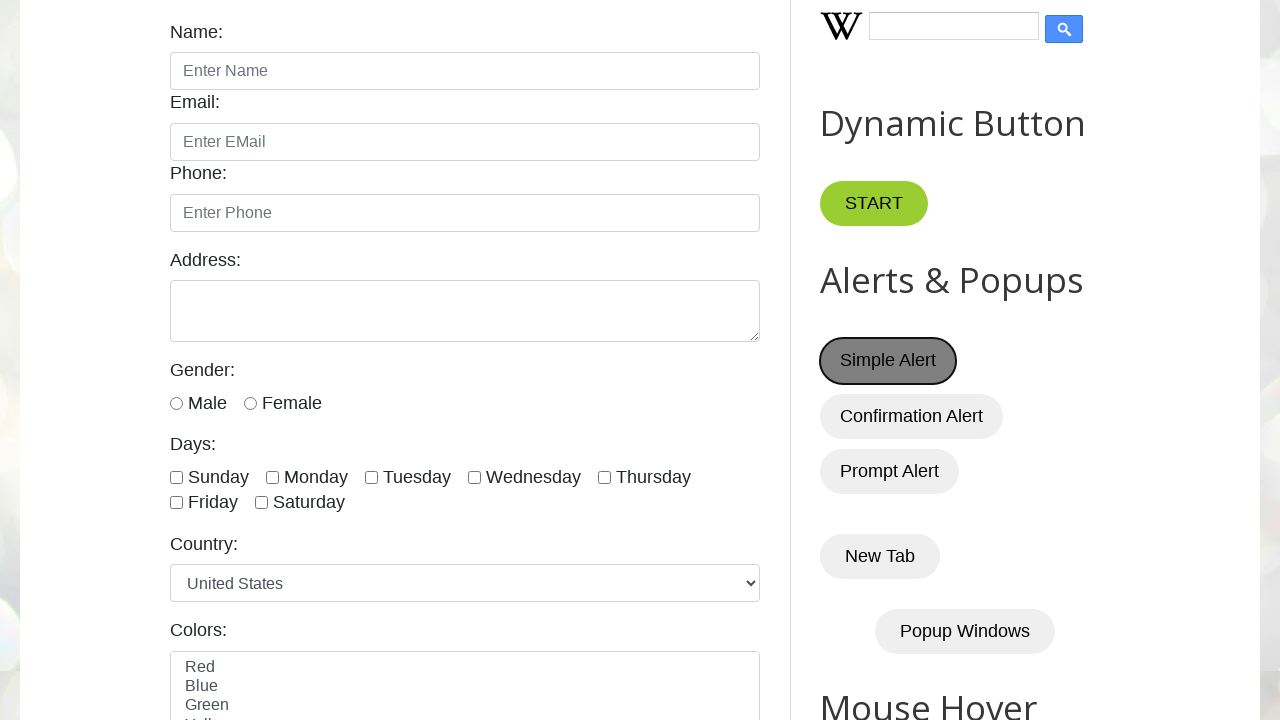

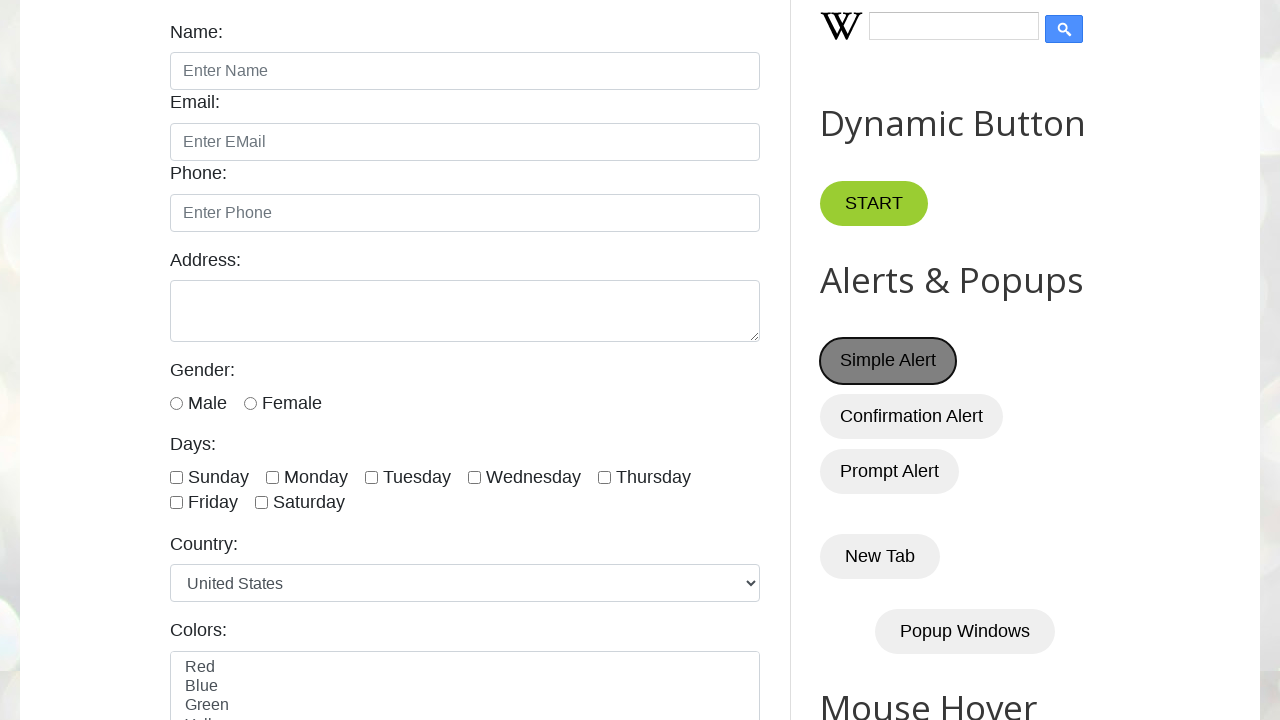